Tests that empty email is rejected in the registration form

Starting URL: https://davi-vert.vercel.app/index.html

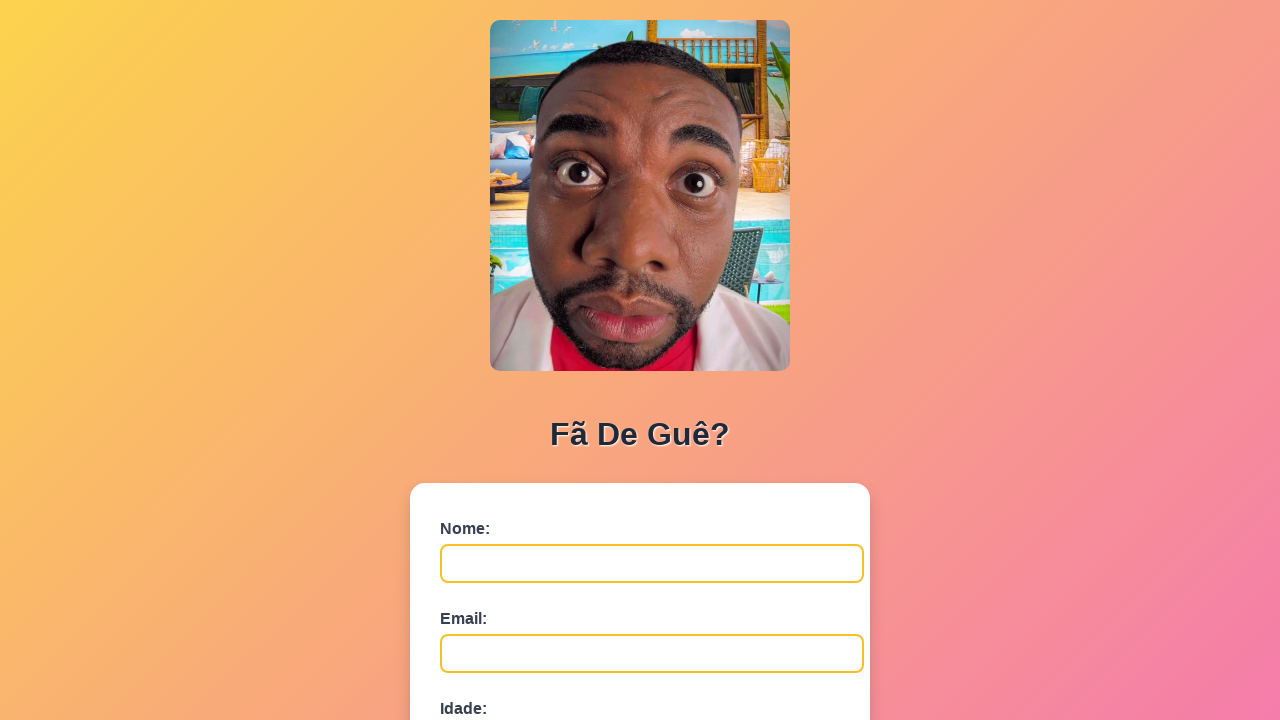

Cleared localStorage
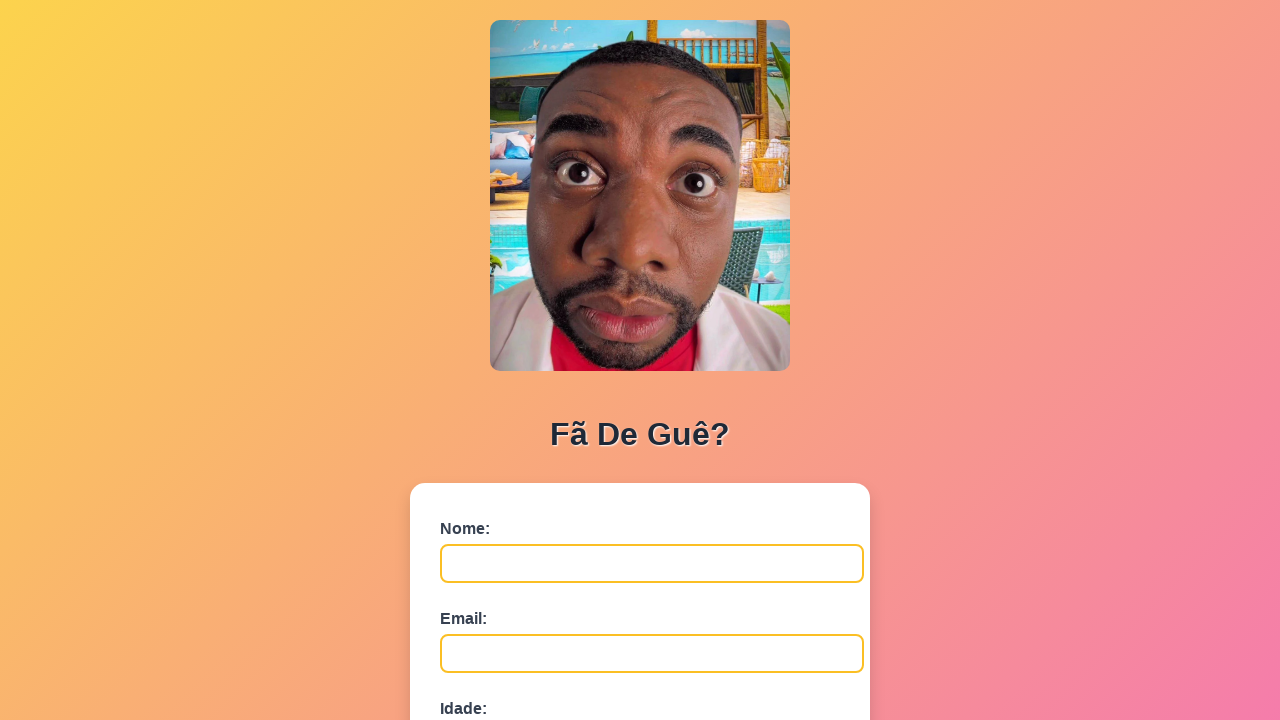

Filled name field with 'Lucas Oliveira' on #nome
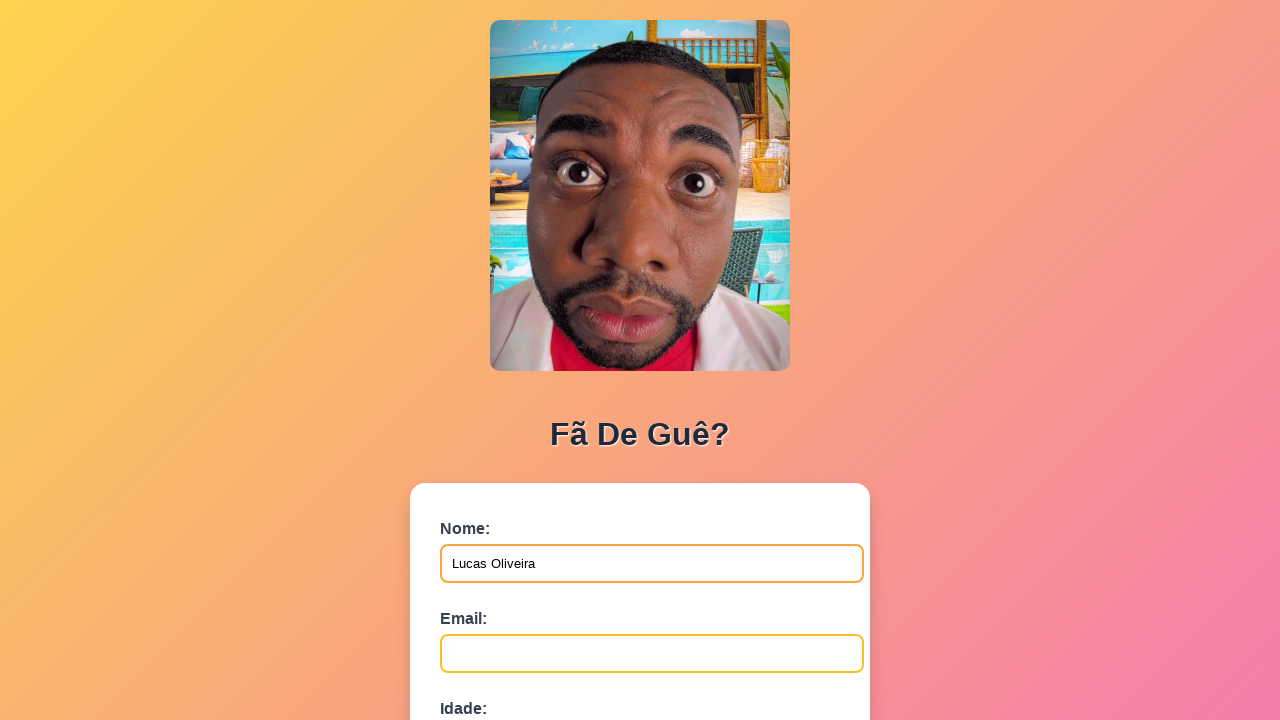

Left email field empty on #email
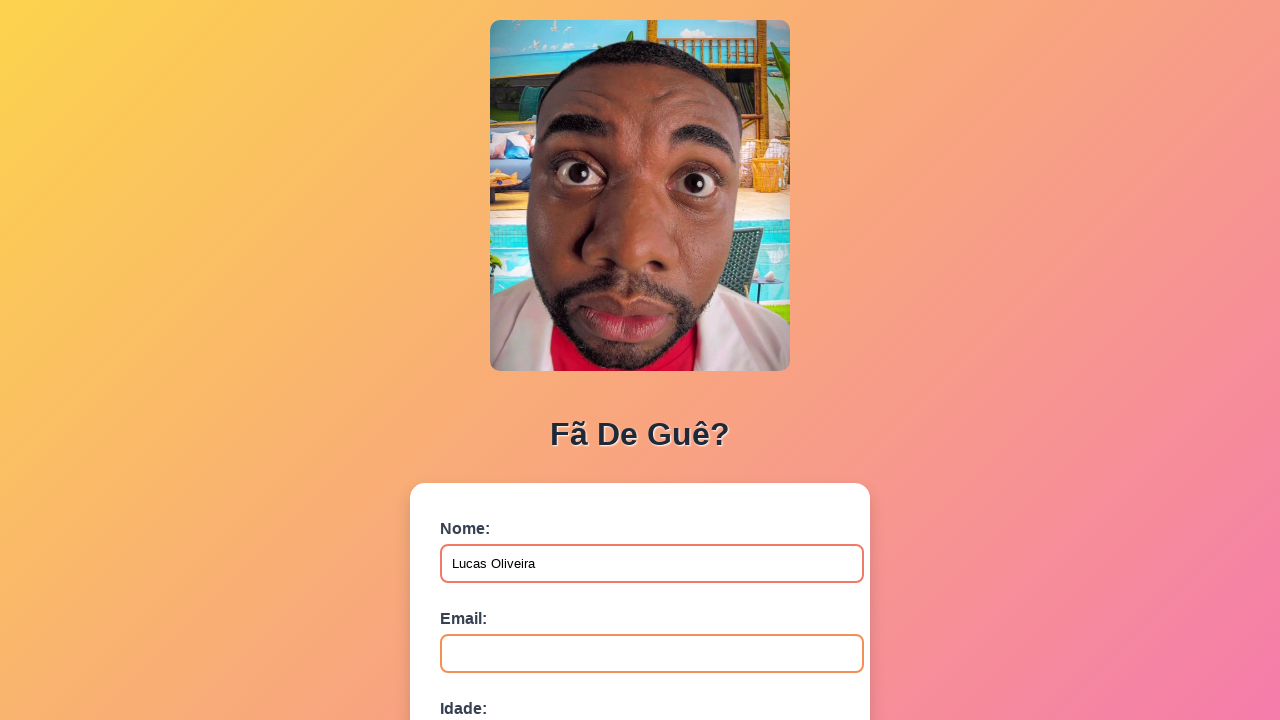

Filled age field with '28' on #idade
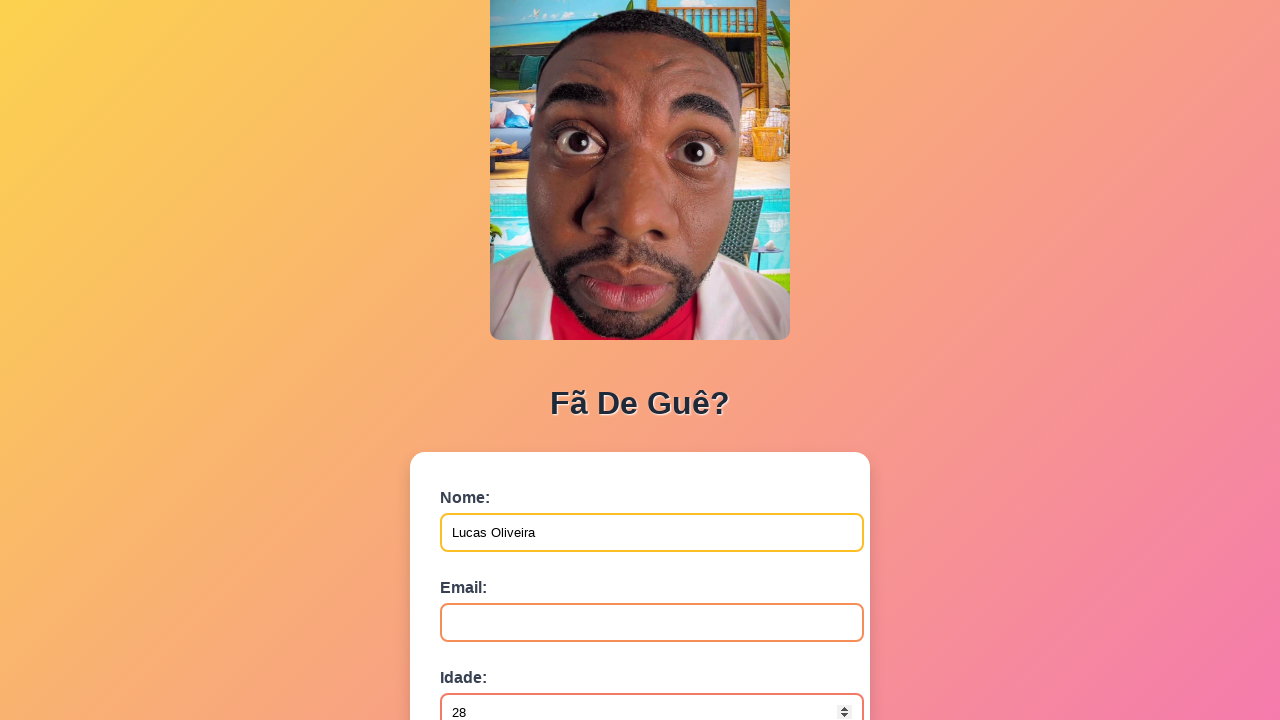

Clicked submit button to submit registration form at (490, 569) on button[type='submit']
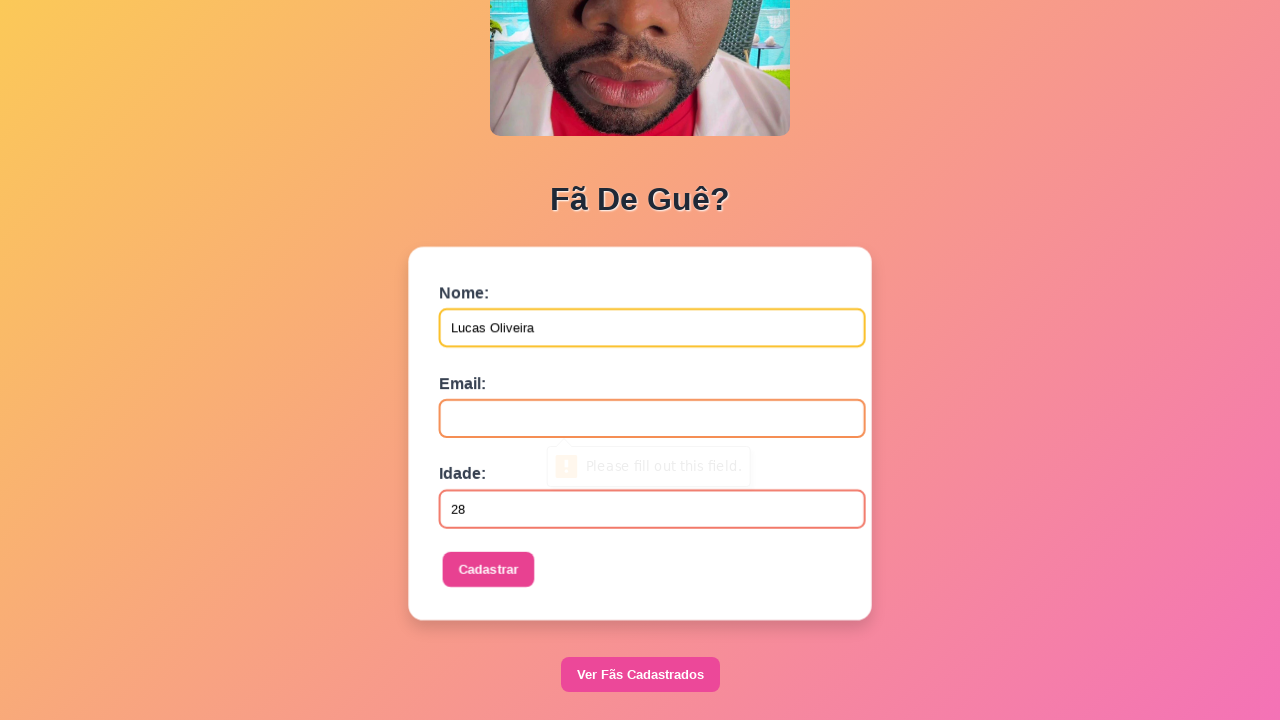

Set up dialog handler to accept alerts
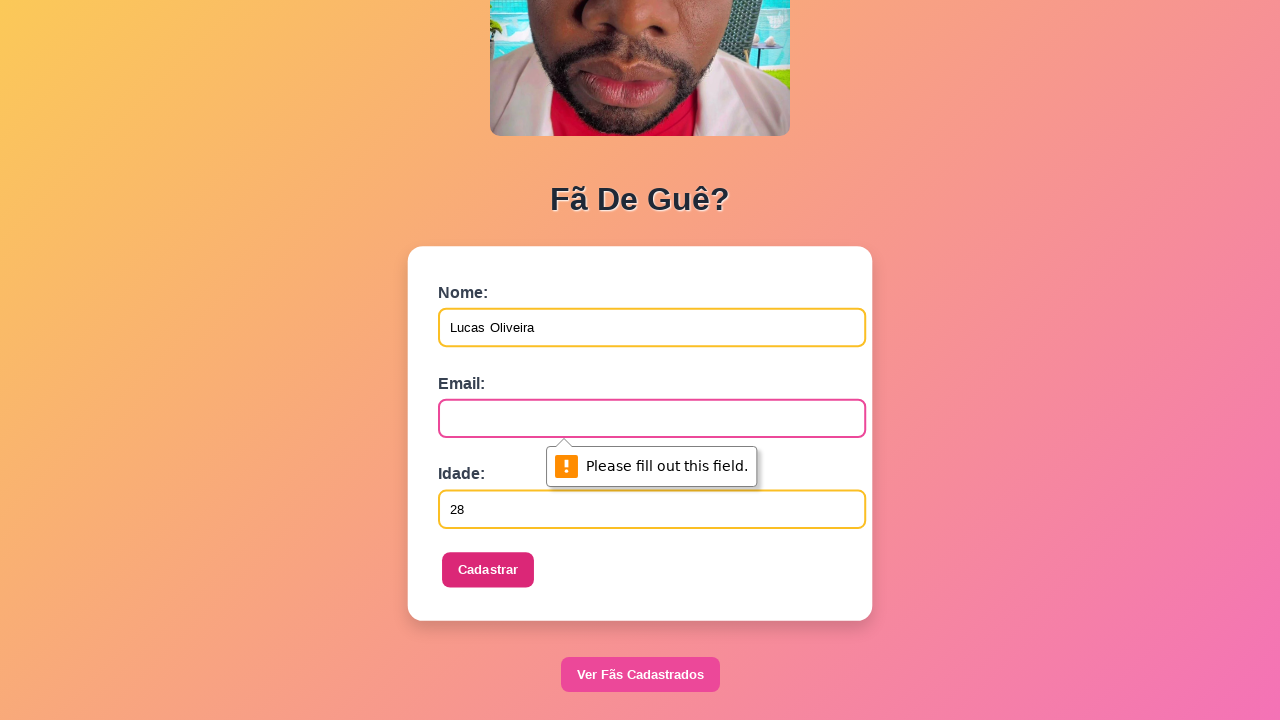

Waited 500ms for form rejection dialog to appear
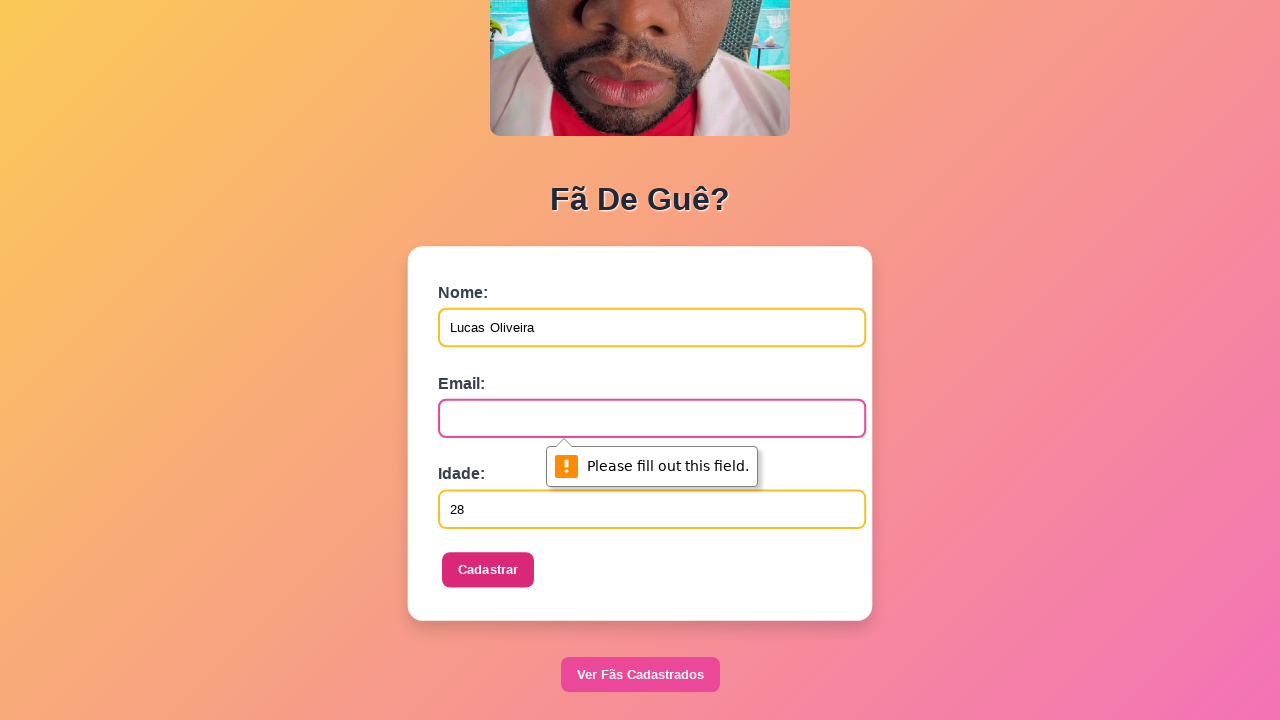

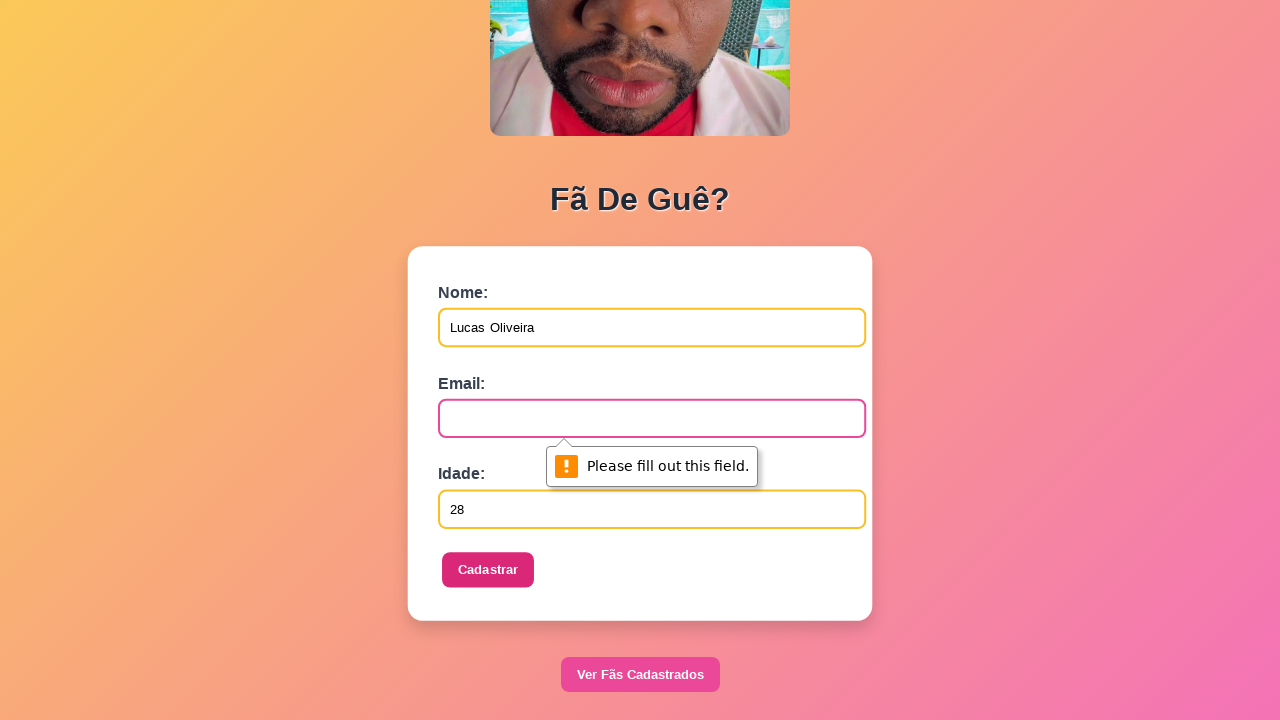